Retrieves a list of courses from a table and searches for a specific course named "Database Testing from Scratch"

Starting URL: https://rahulshettyacademy.com/AutomationPractice/

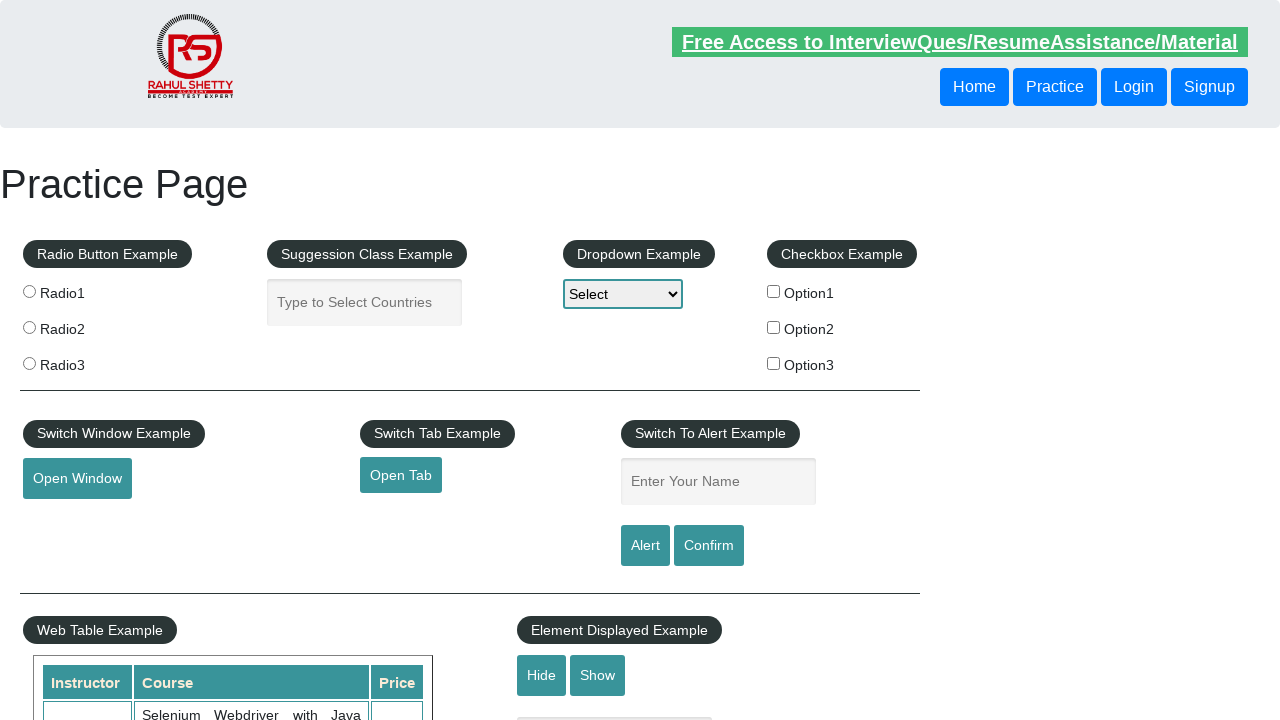

Waited for course table to load
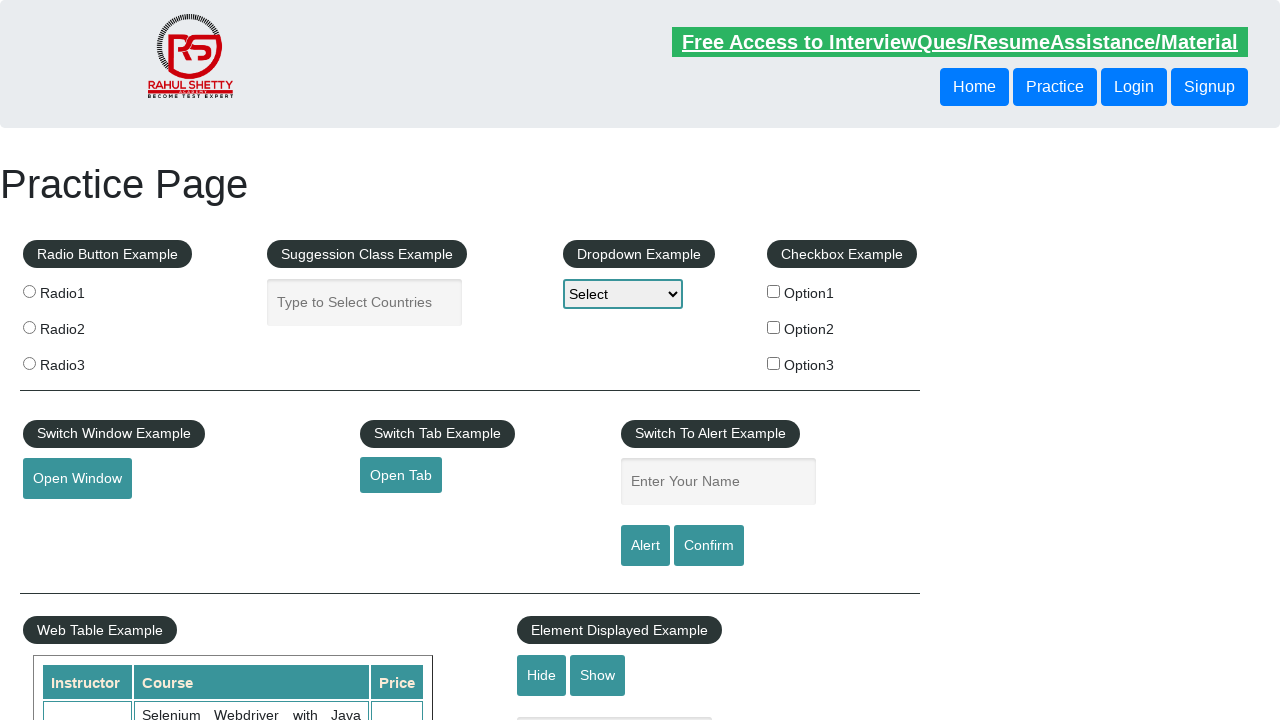

Retrieved all course names from table
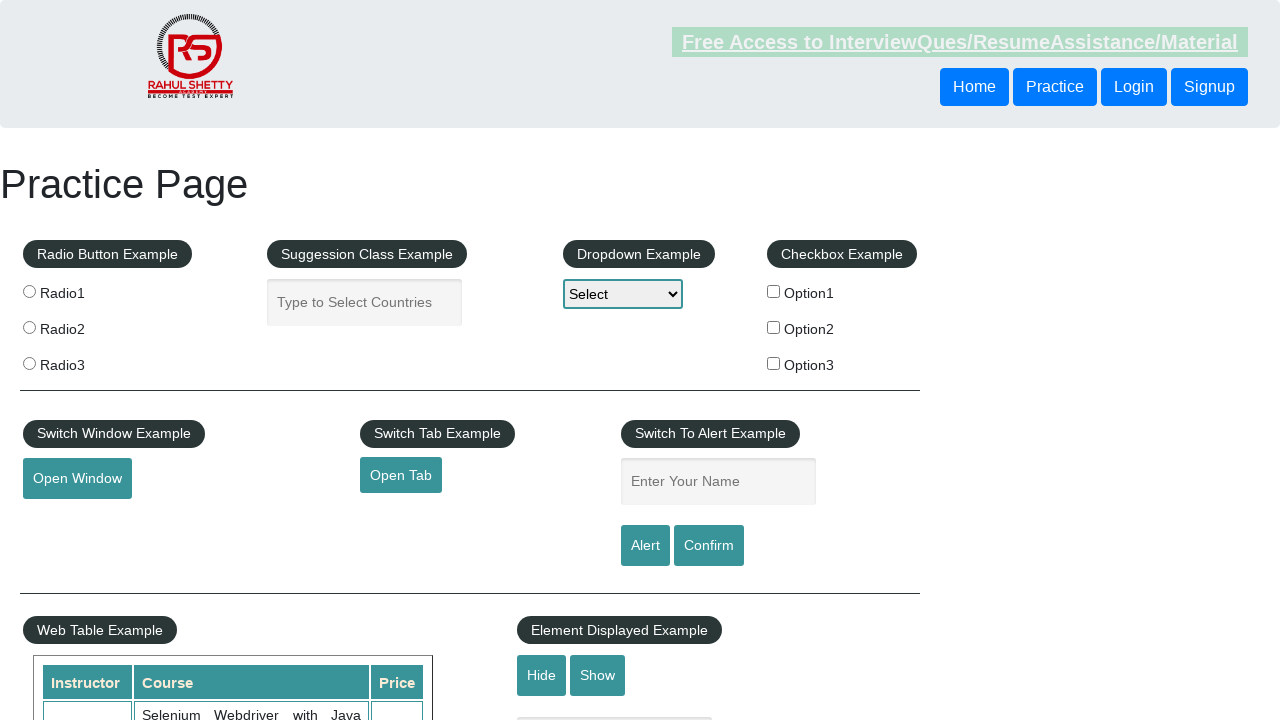

Retrieved course text: Selenium Webdriver with Java Basics + Advanced + Interview Guide
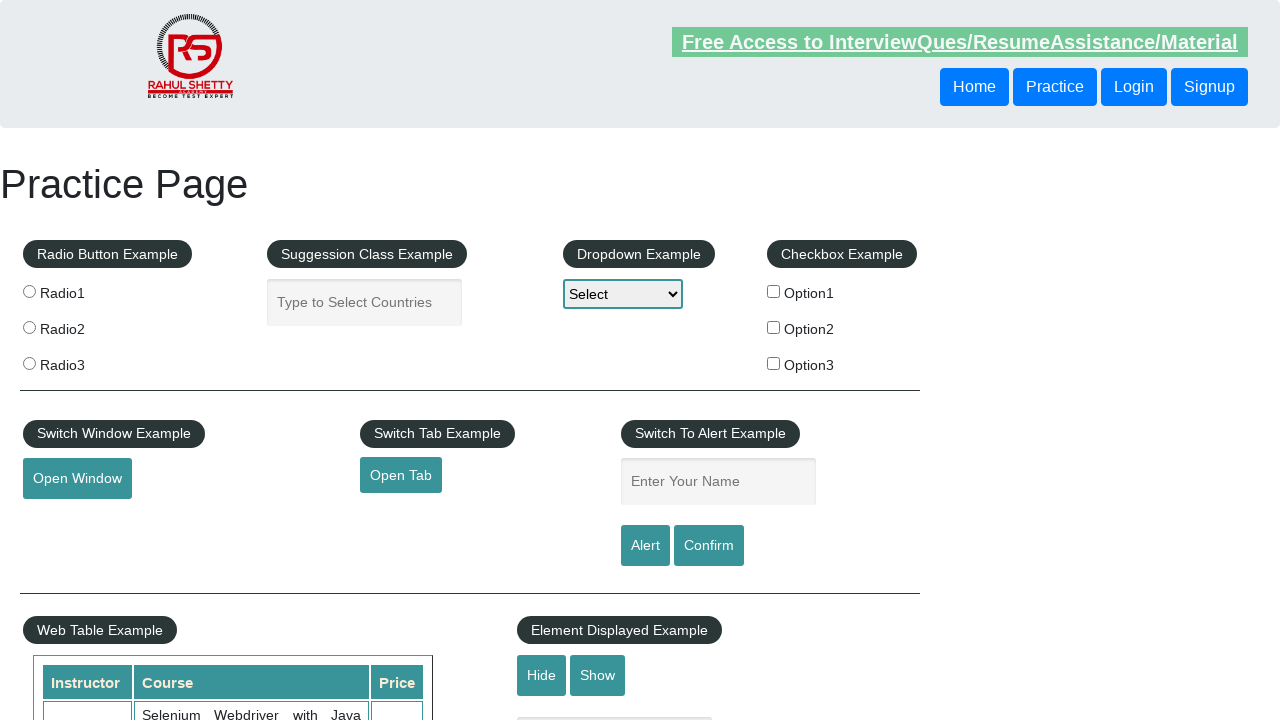

Retrieved course text: Learn SQL in Practical + Database Testing from Scratch
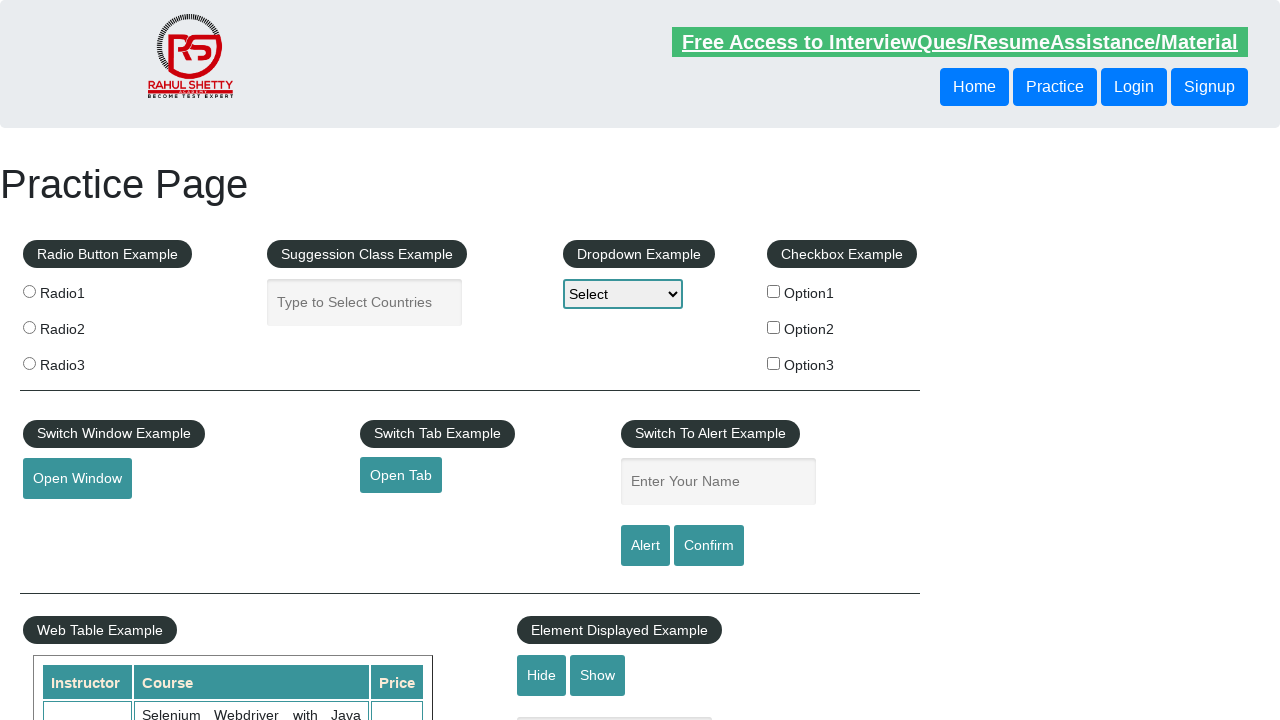

Found target course 'Database Testing from Scratch'
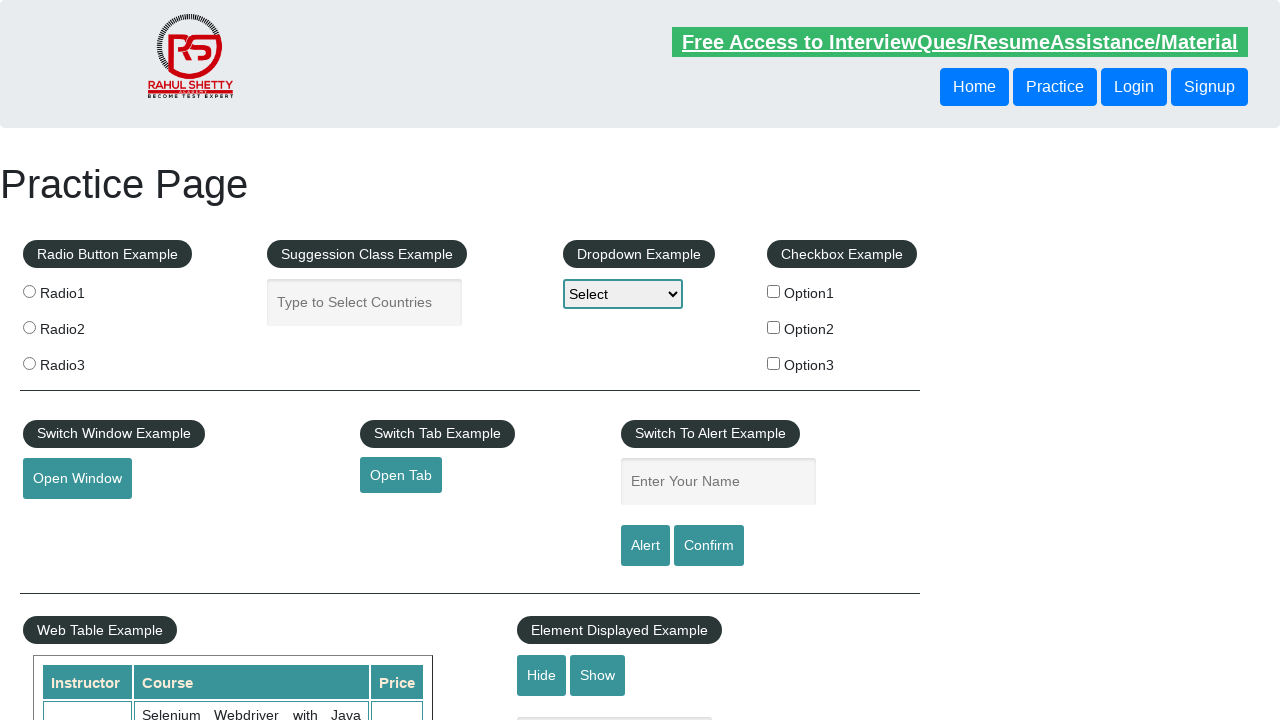

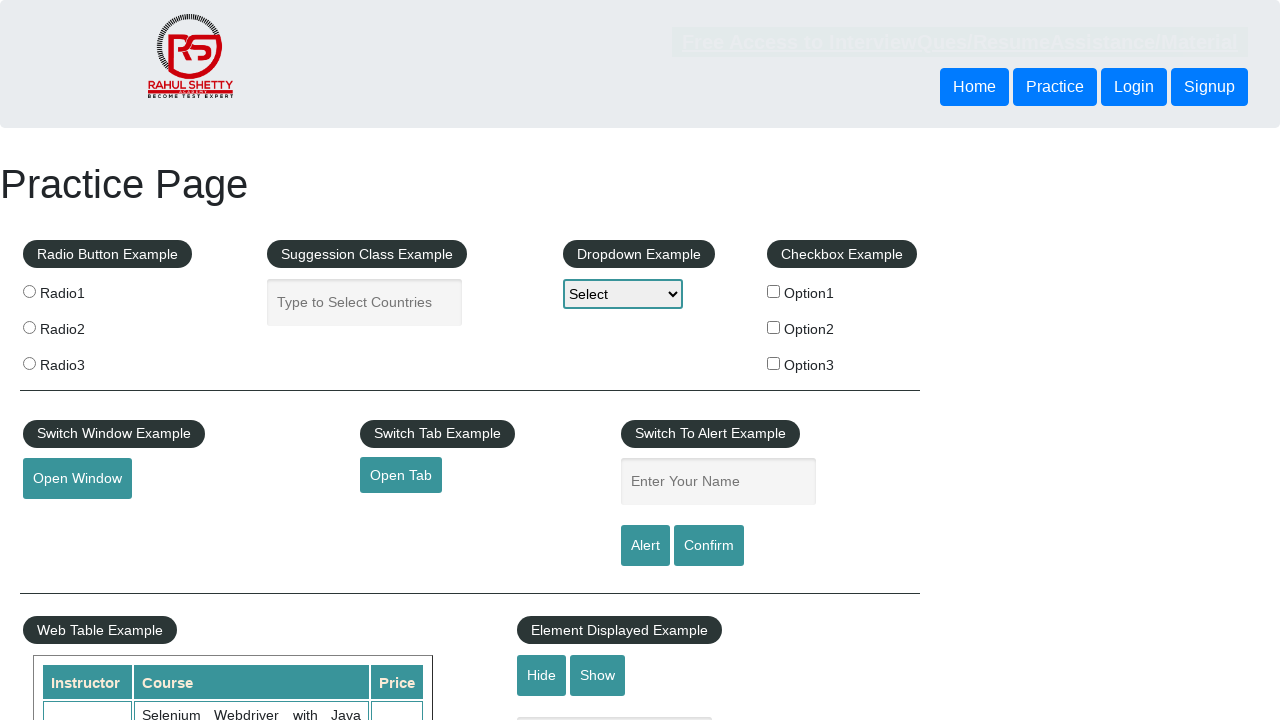